Tests responsive design on tablet viewport (768x1024) by verifying content adapts correctly

Starting URL: https://example.com

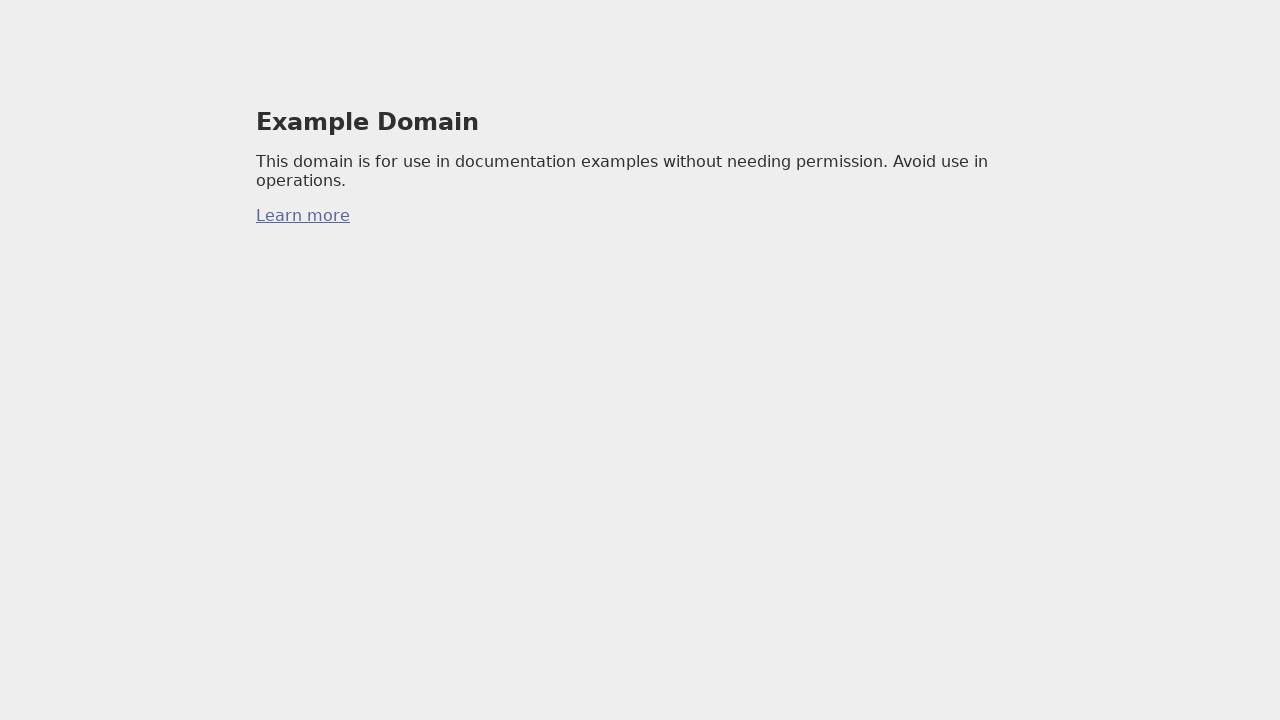

Set viewport to tablet size (768x1024)
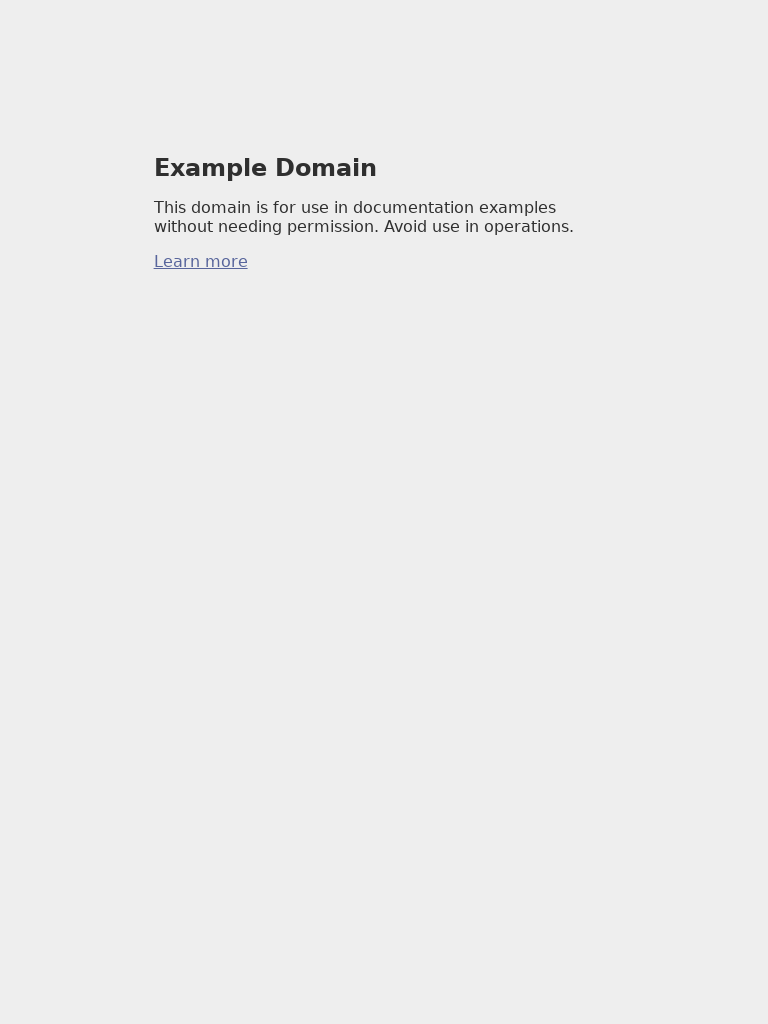

Reloaded page to apply tablet viewport
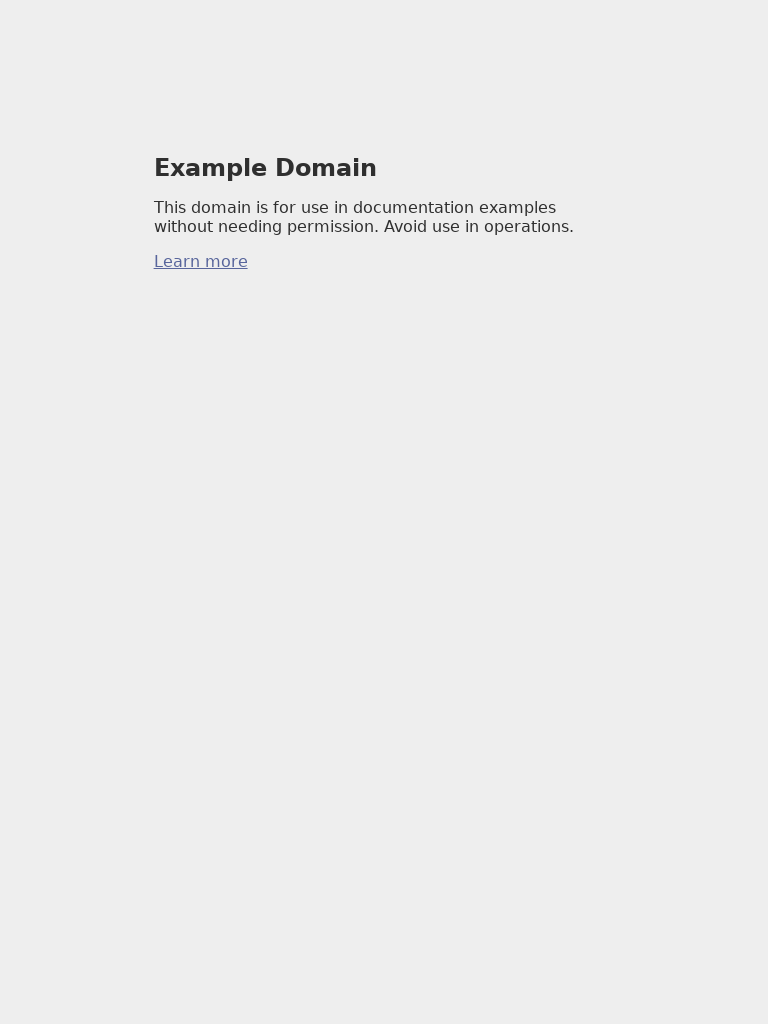

Waited for h1 element to be present in DOM
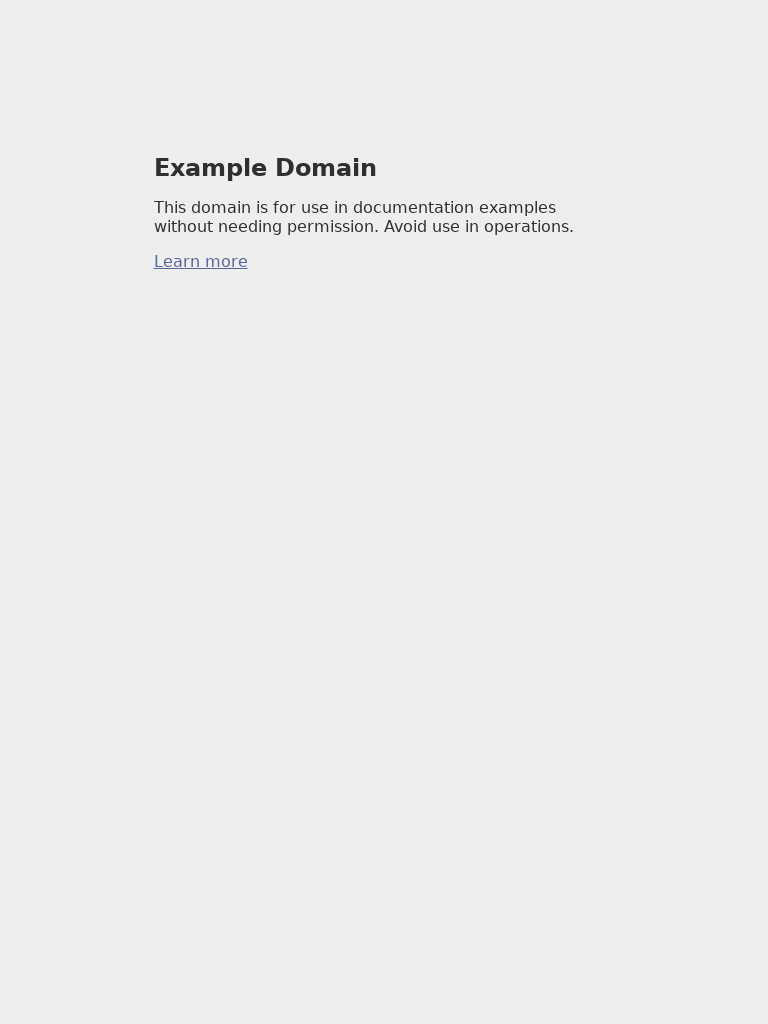

Verified h1 element is visible on tablet viewport
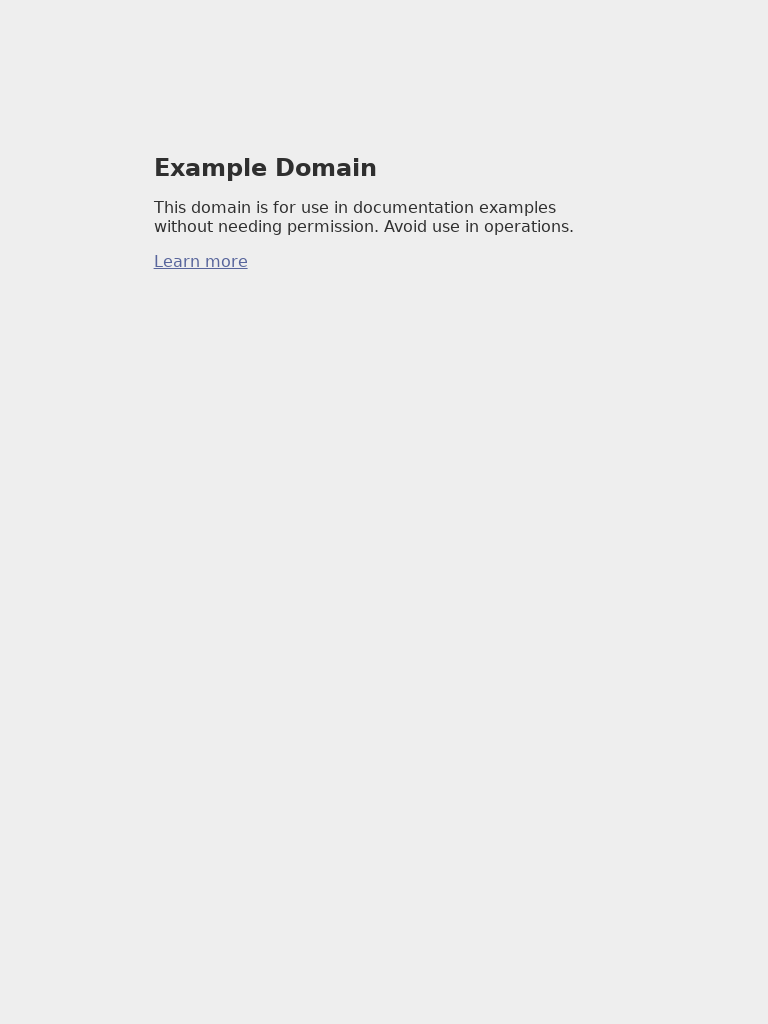

Verified first paragraph element is visible on tablet viewport
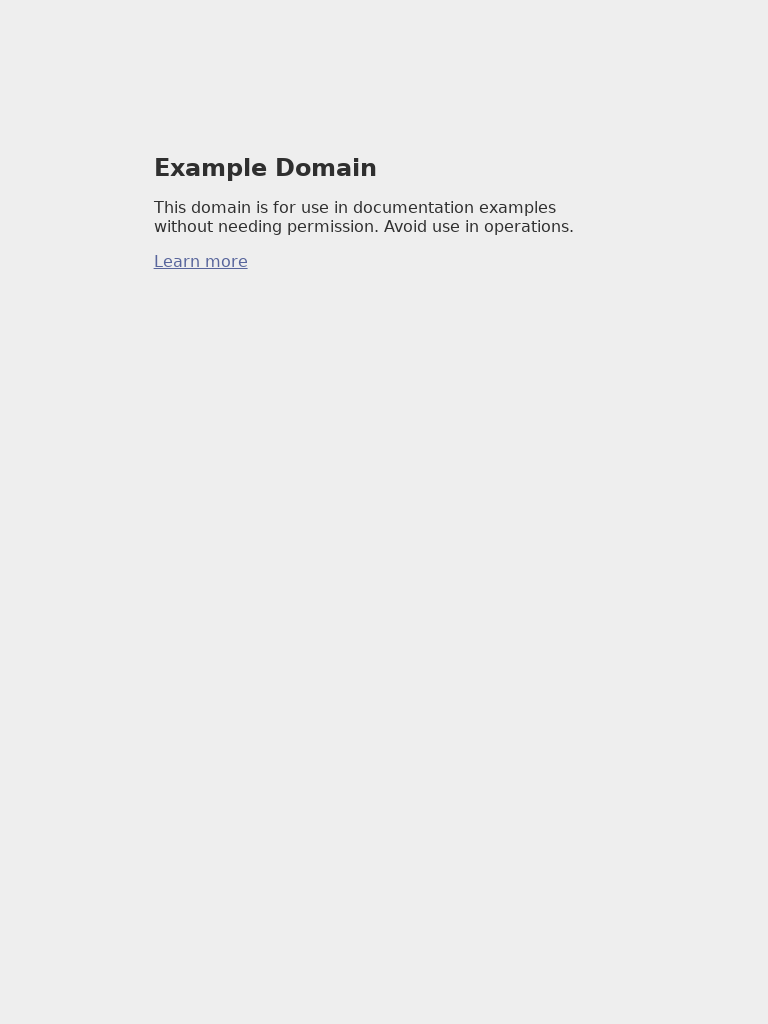

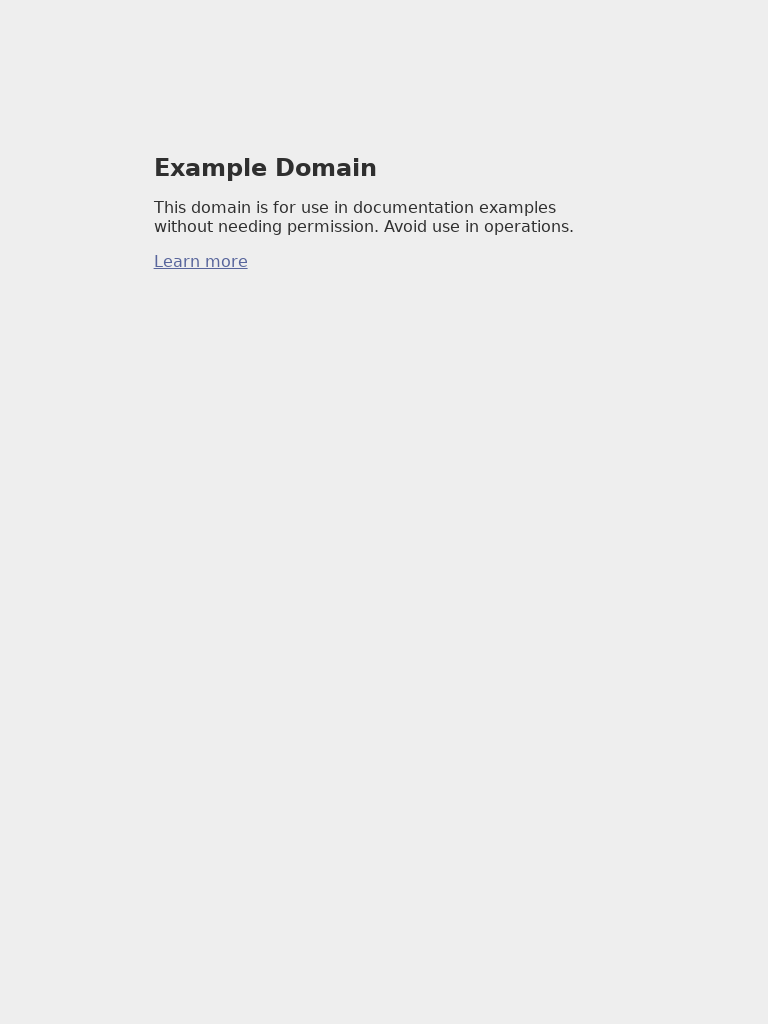